Tests dynamic controls functionality by verifying a checkbox is initially visible, clicking a toggle button to remove it, and then verifying the checkbox is no longer displayed.

Starting URL: https://training-support.net/webelements/dynamic-controls

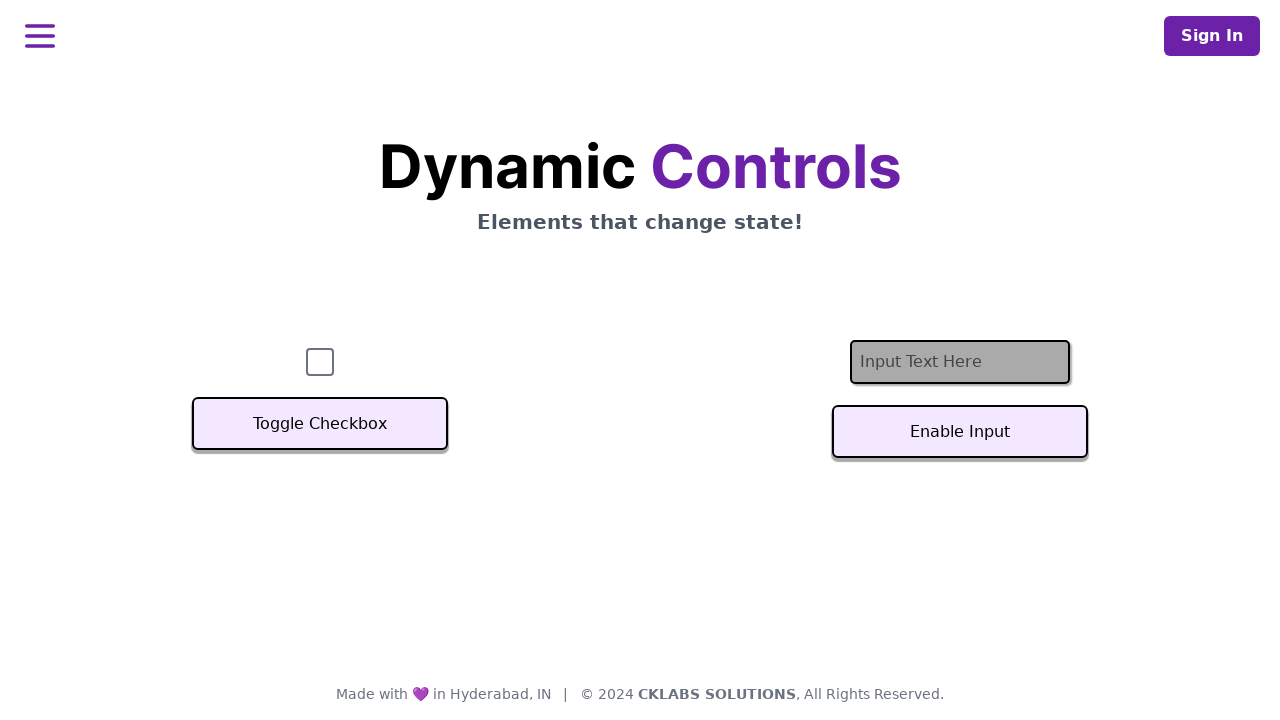

Located checkbox element
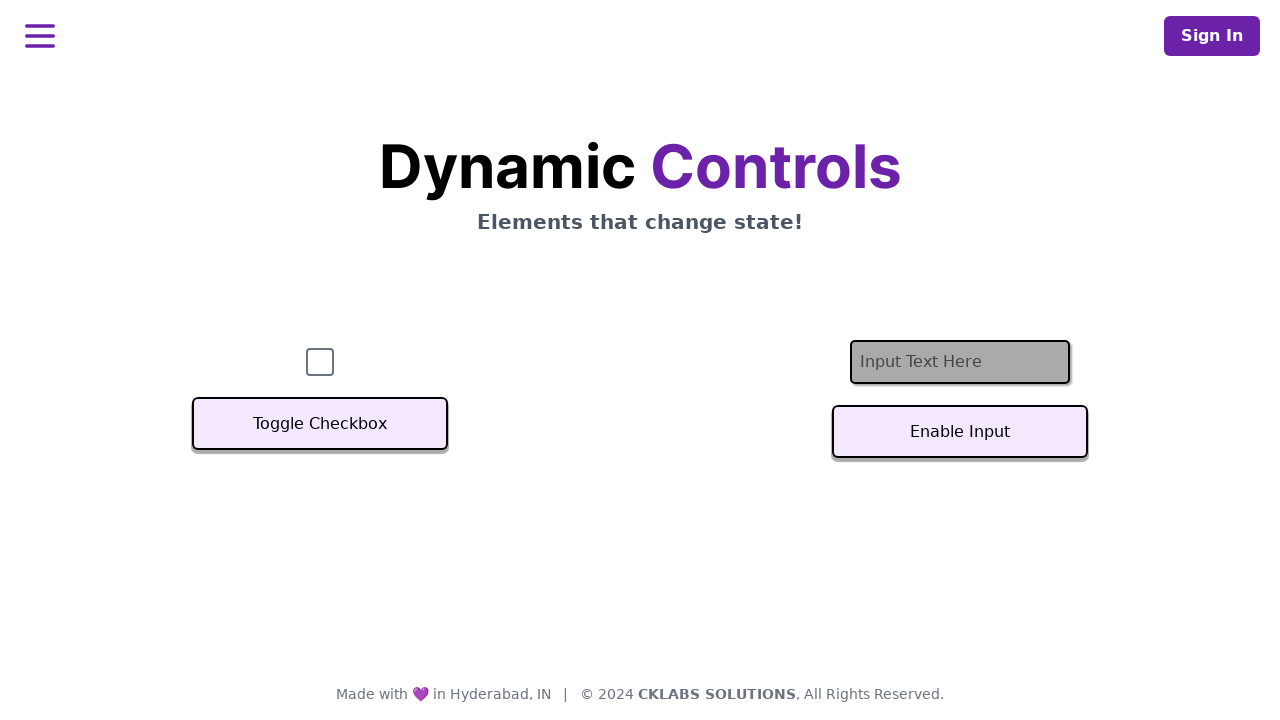

Verified checkbox is initially visible
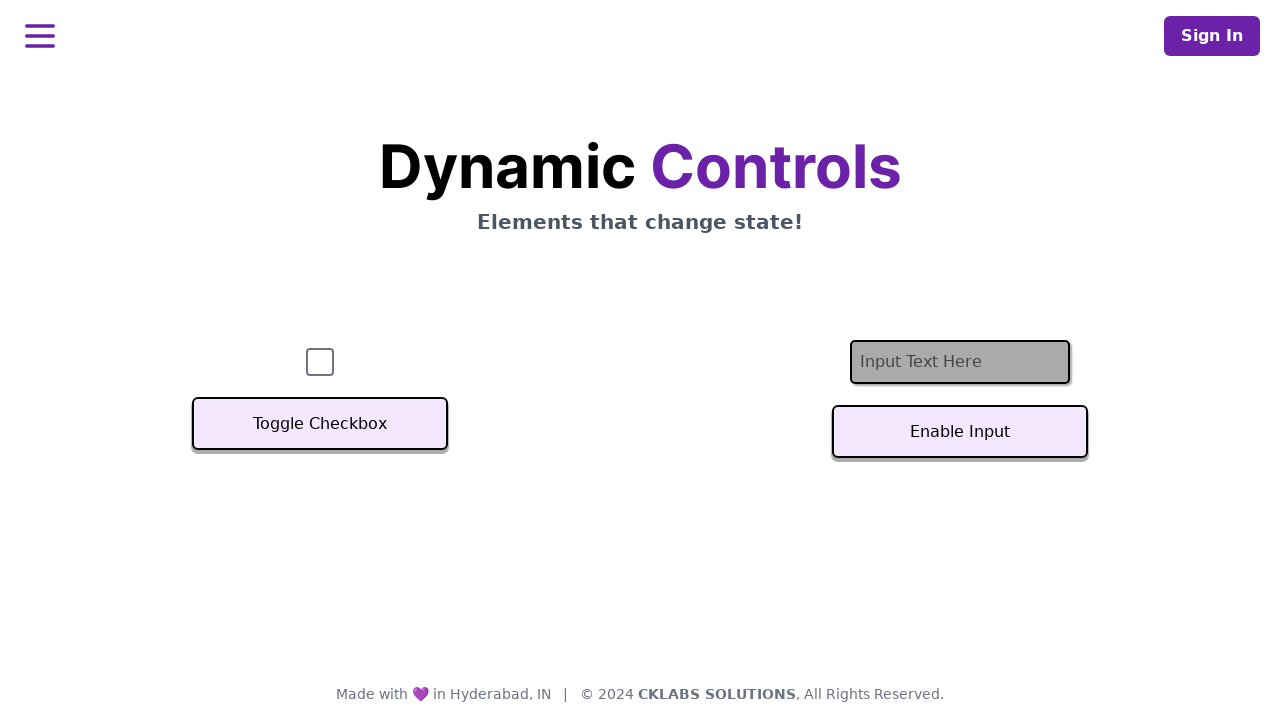

Clicked the 'Toggle Checkbox' button at (320, 424) on button:text('Toggle Checkbox')
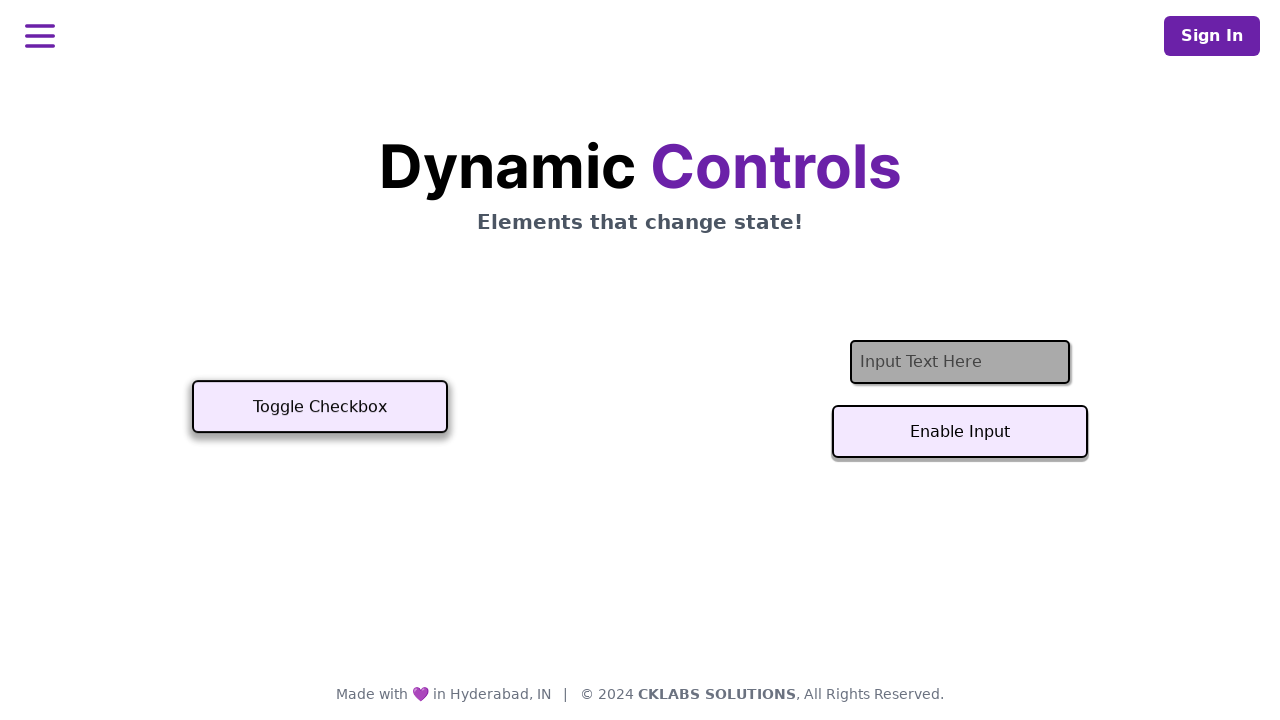

Waited 3 seconds for checkbox removal animation/AJAX
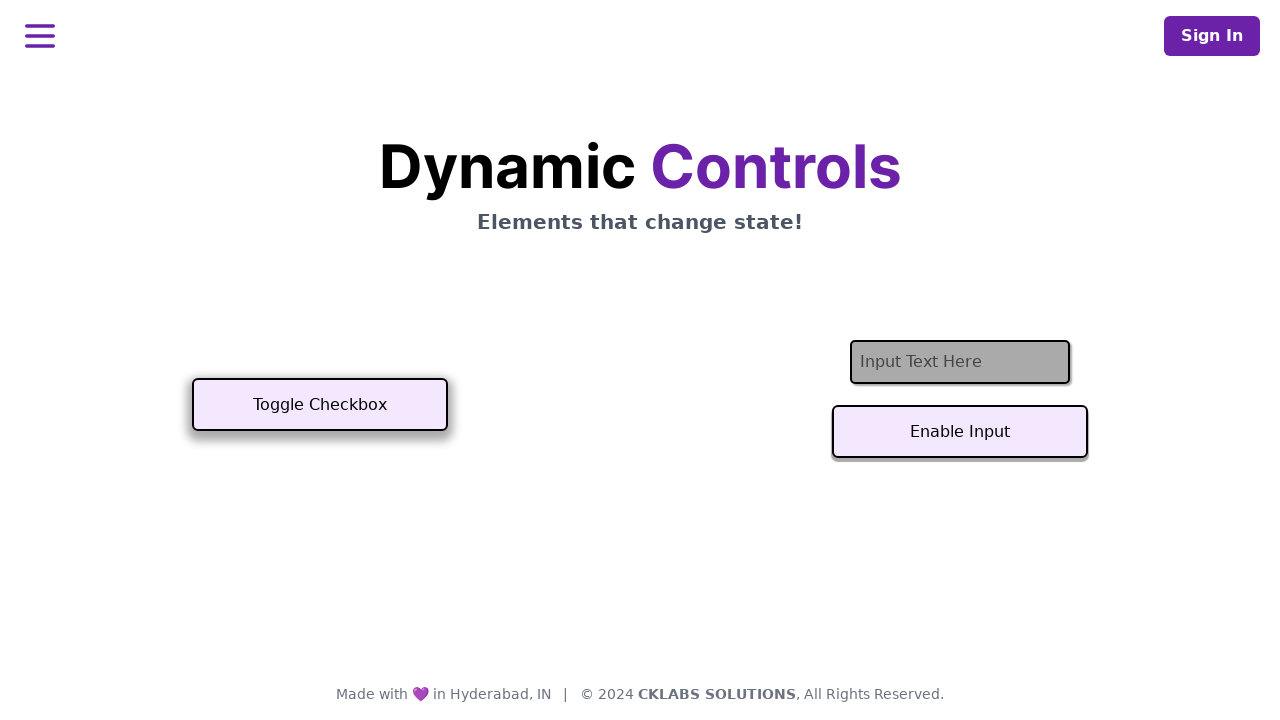

Checked checkbox visibility status after toggle
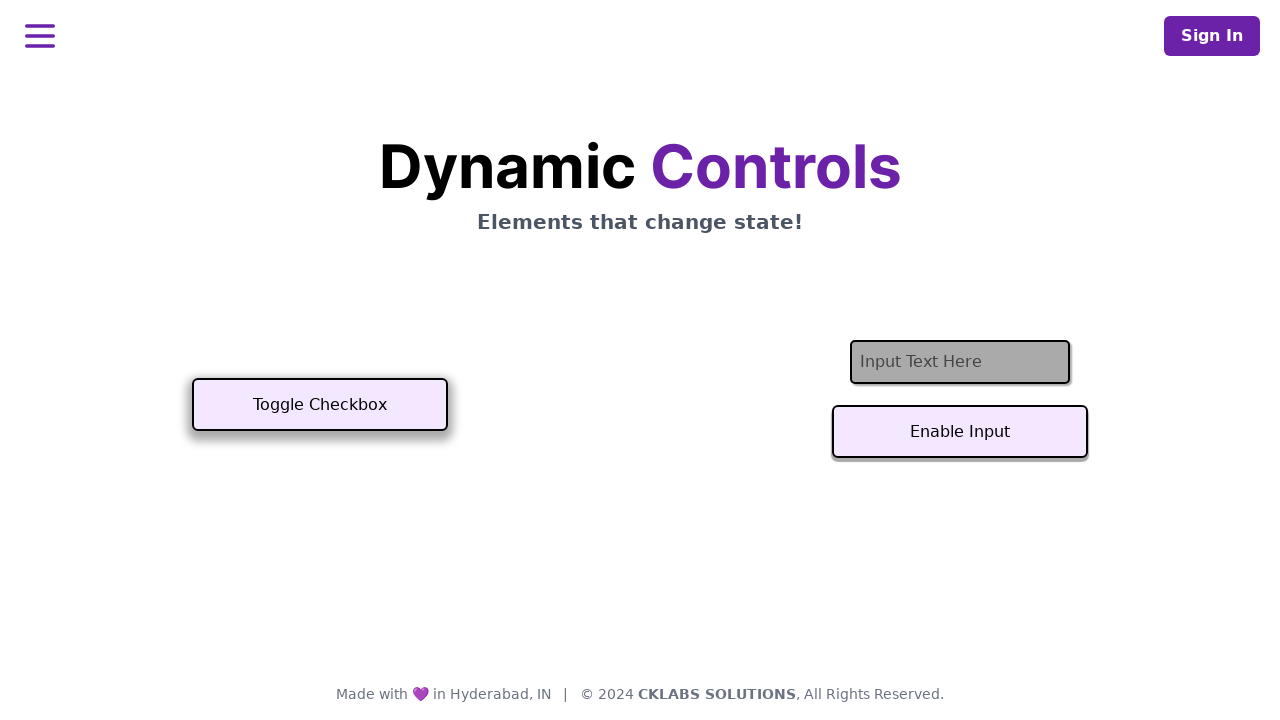

Printed result: Checkbox visible after toggle is False
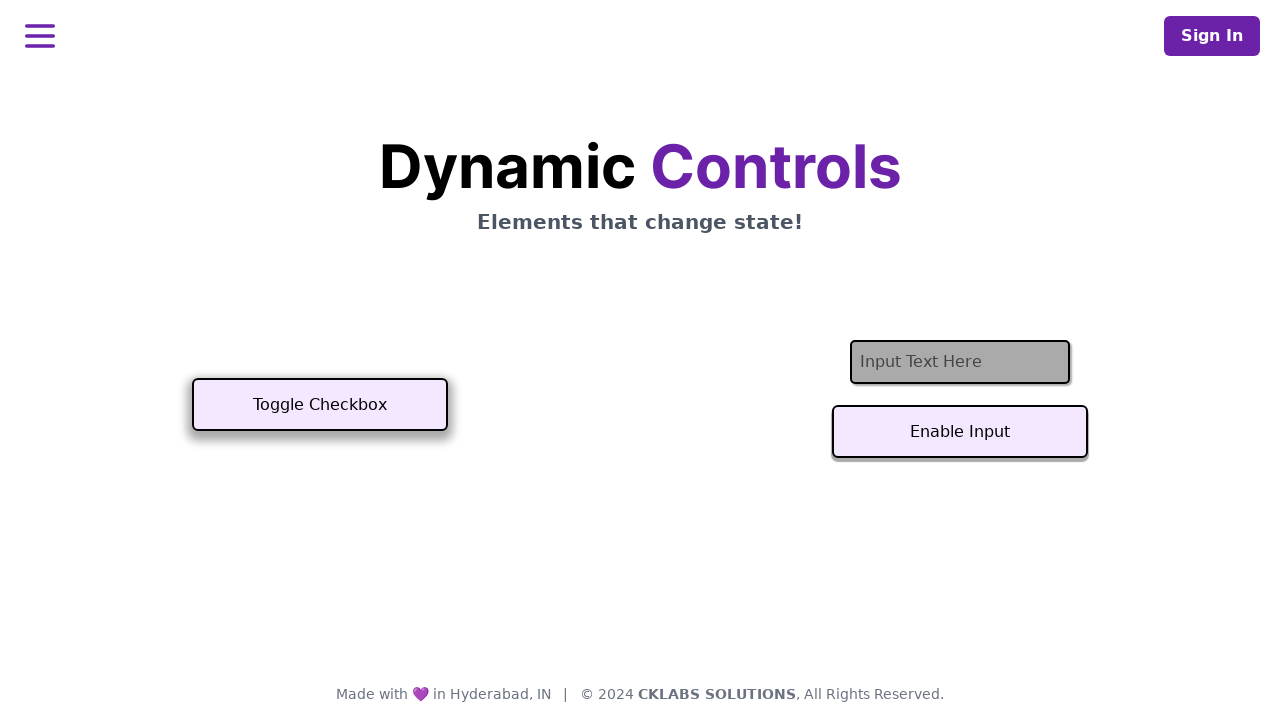

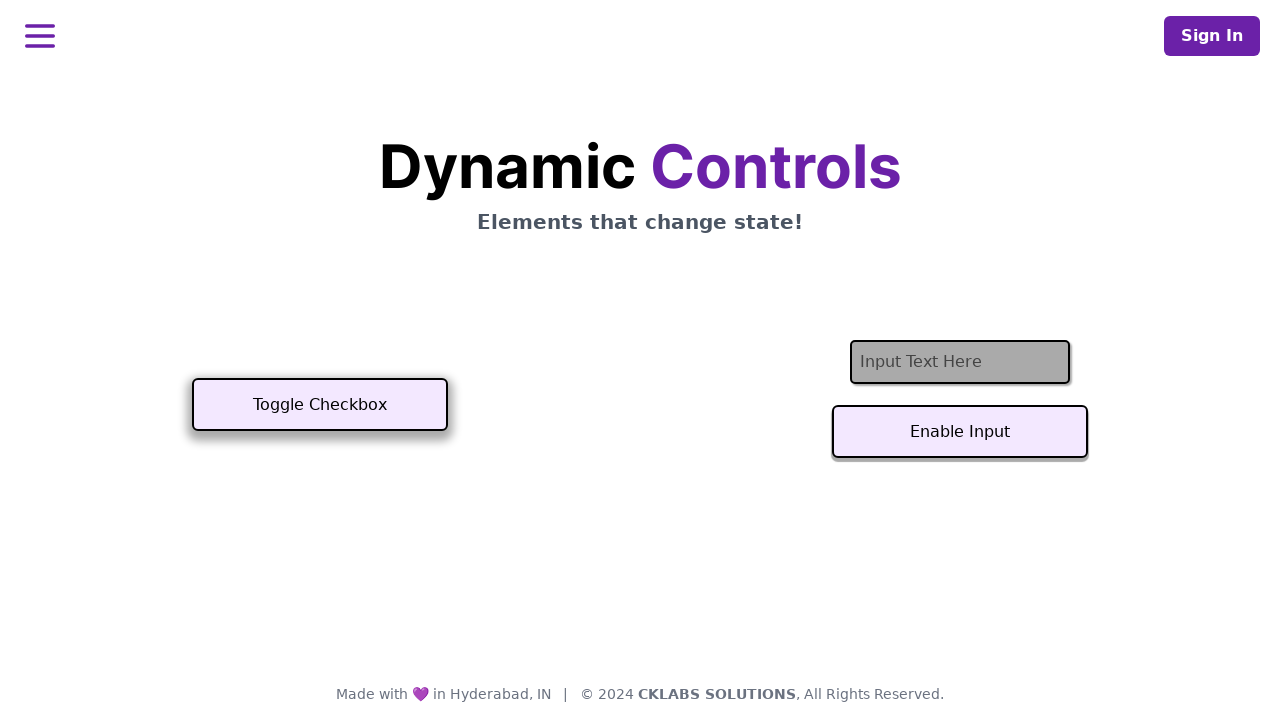